Tests handling of a simple alert dialog by clicking a button, reading alert text, and accepting it

Starting URL: http://only-testing-blog.blogspot.in/2014/01/textbox.html

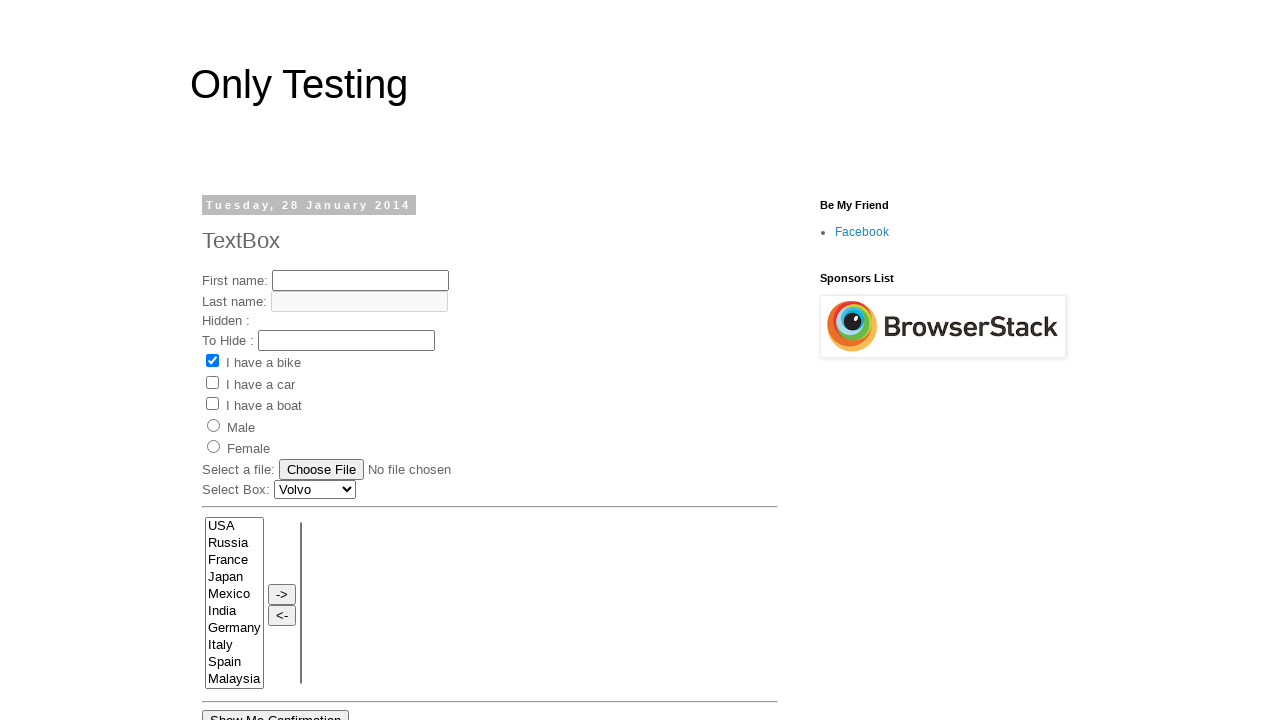

Clicked 'show me alert' button at (252, 360) on xpath=//*[@id='post-body-4292417847084983089']/div[1]/input
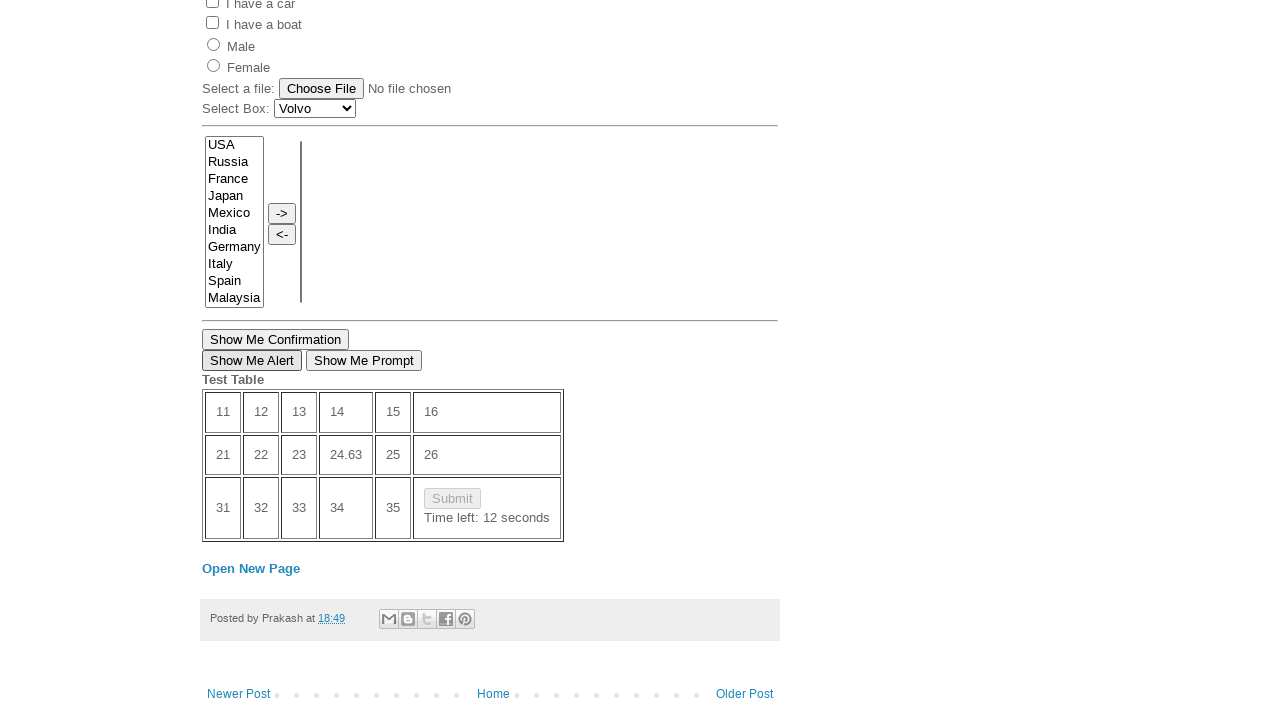

Set up alert dialog handler to accept alerts
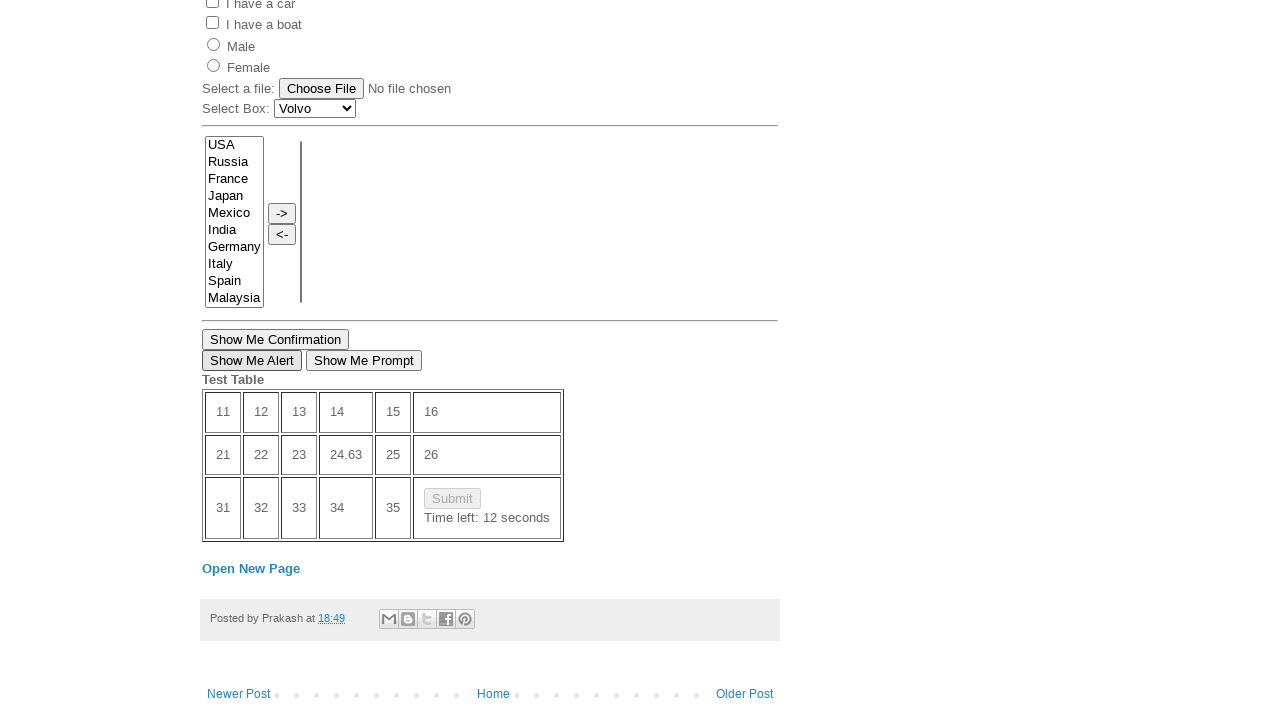

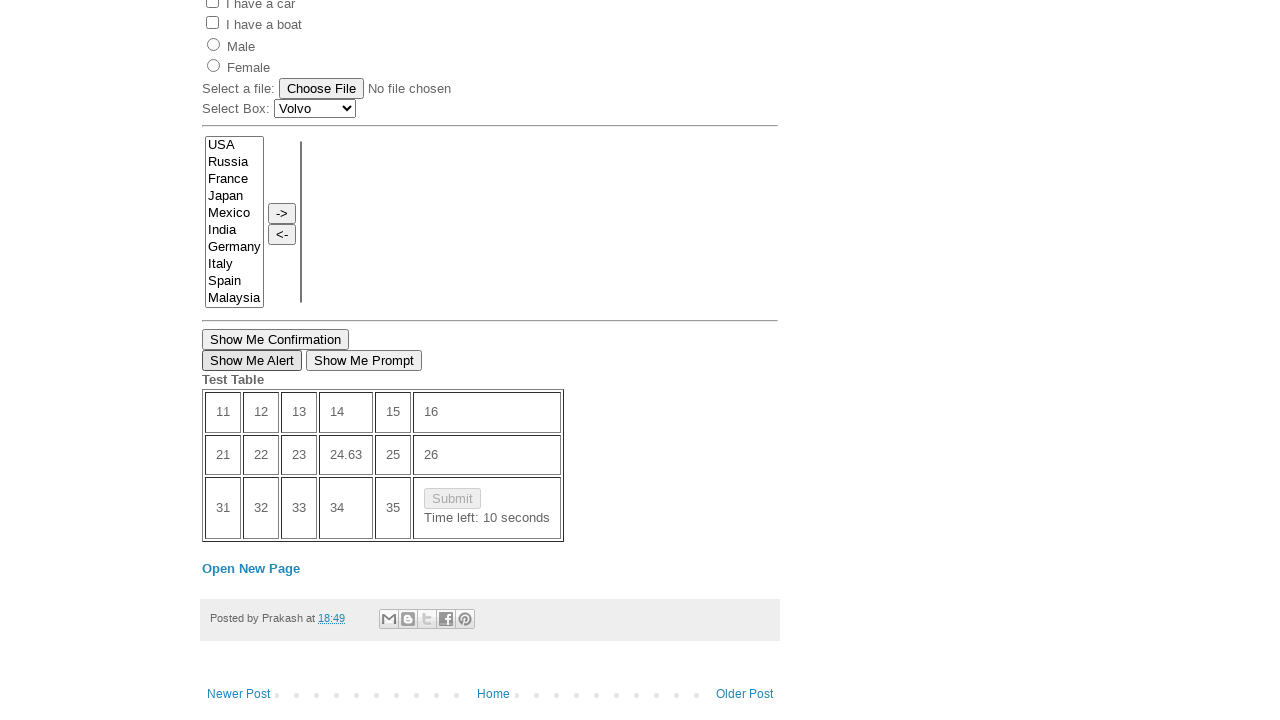